Tests an e-commerce shopping flow by searching for products containing "ber", adding all matching items to cart, proceeding to checkout, and applying a promo code

Starting URL: https://rahulshettyacademy.com/seleniumPractise/

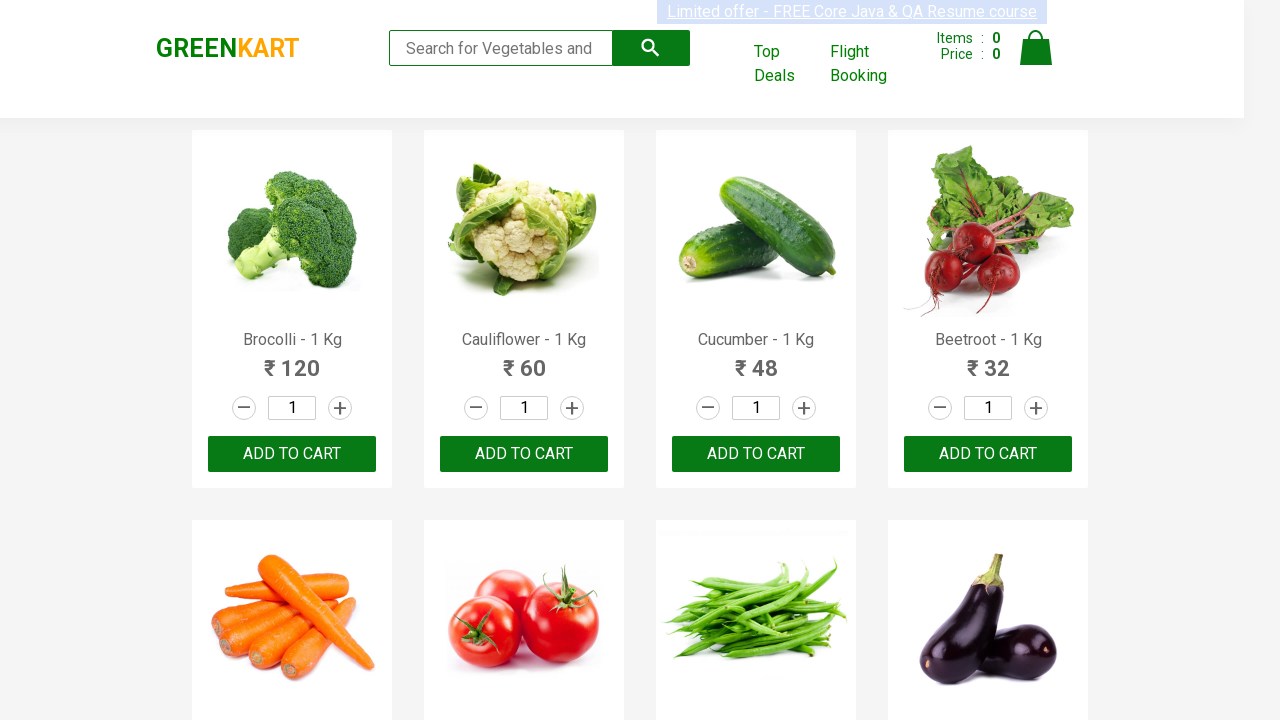

Filled search field with 'ber' to find matching products on input.search-keyword
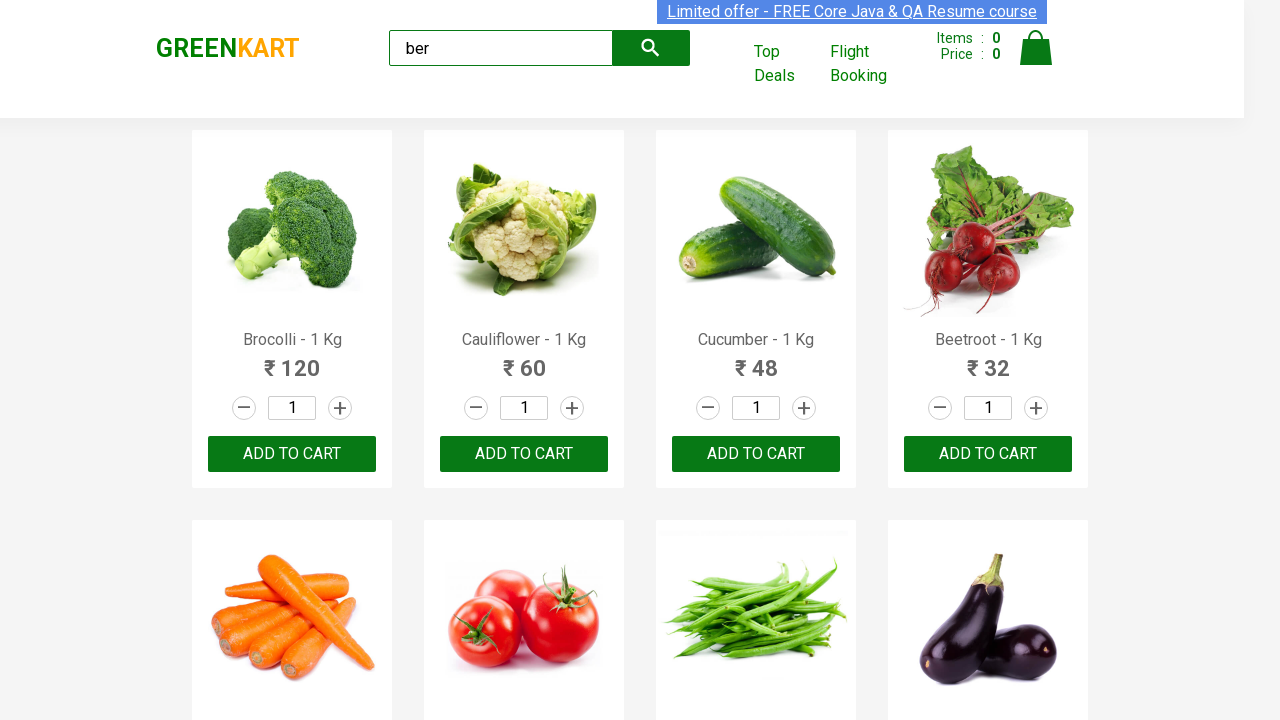

Waited 2 seconds for search results to load
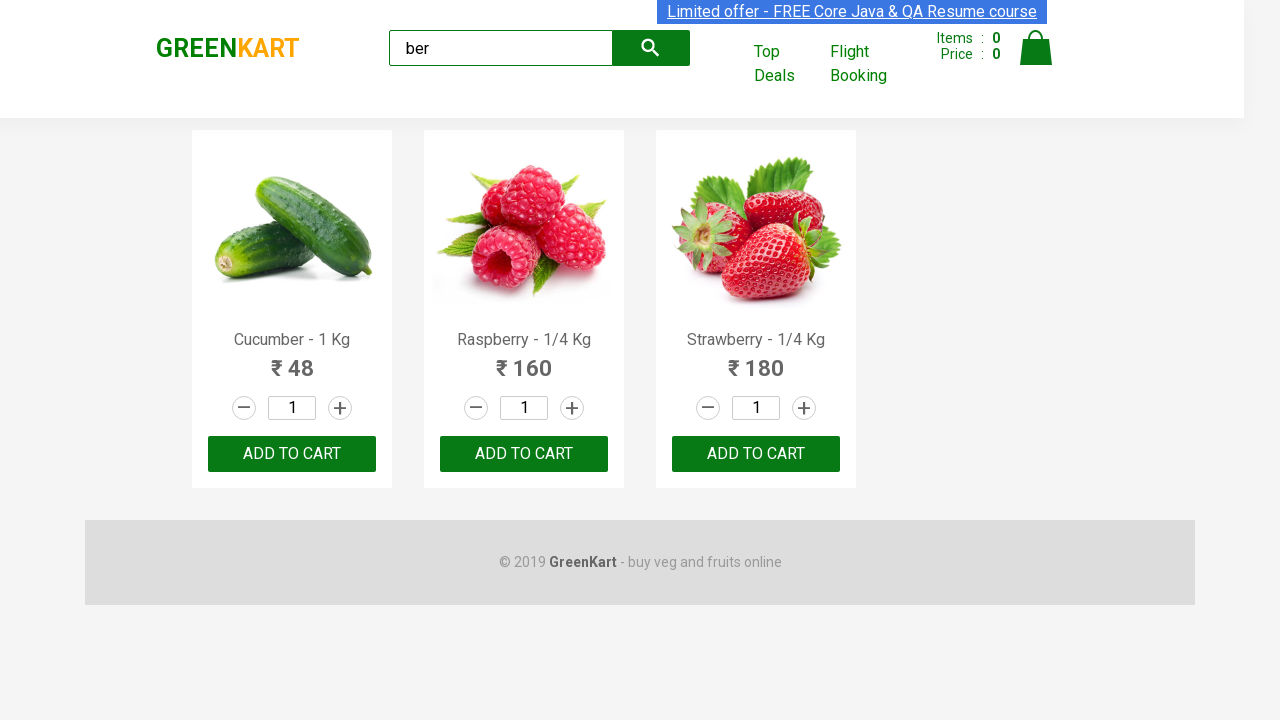

Clicked 'Add to cart' button for a matching product at (292, 454) on xpath=//div[@class='product-action']/button >> nth=0
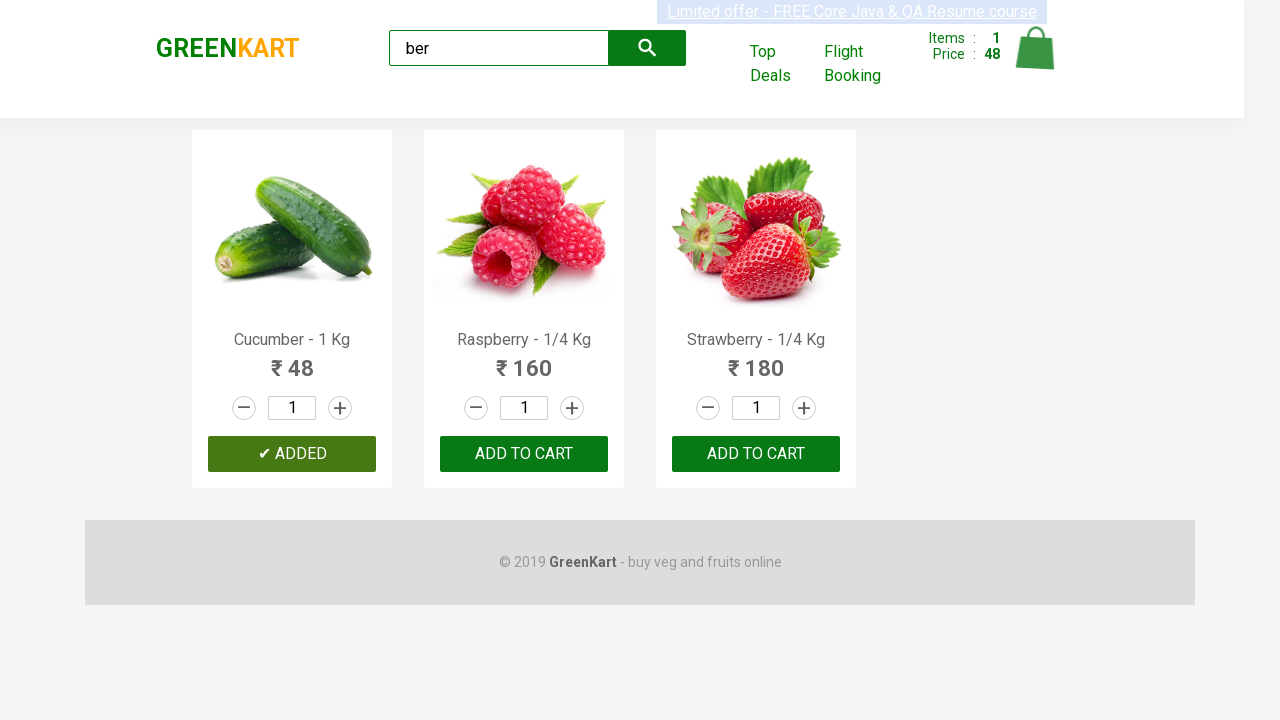

Clicked 'Add to cart' button for a matching product at (524, 454) on xpath=//div[@class='product-action']/button >> nth=1
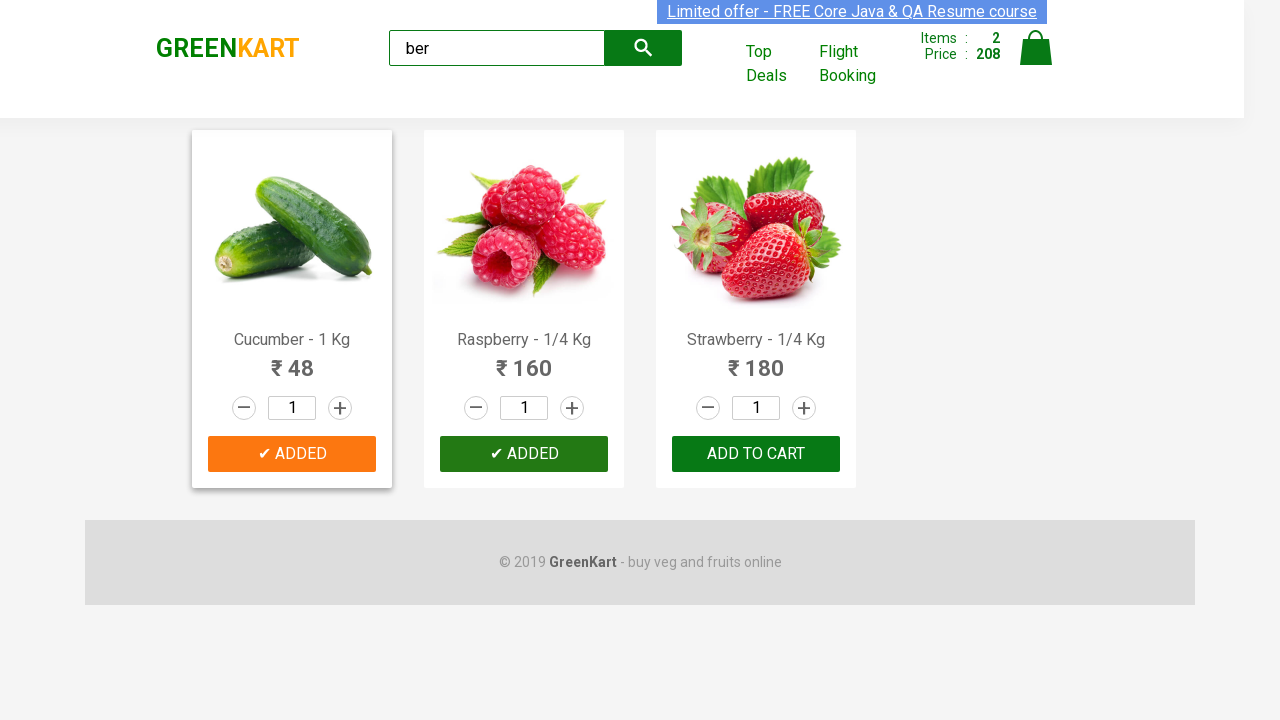

Clicked 'Add to cart' button for a matching product at (756, 454) on xpath=//div[@class='product-action']/button >> nth=2
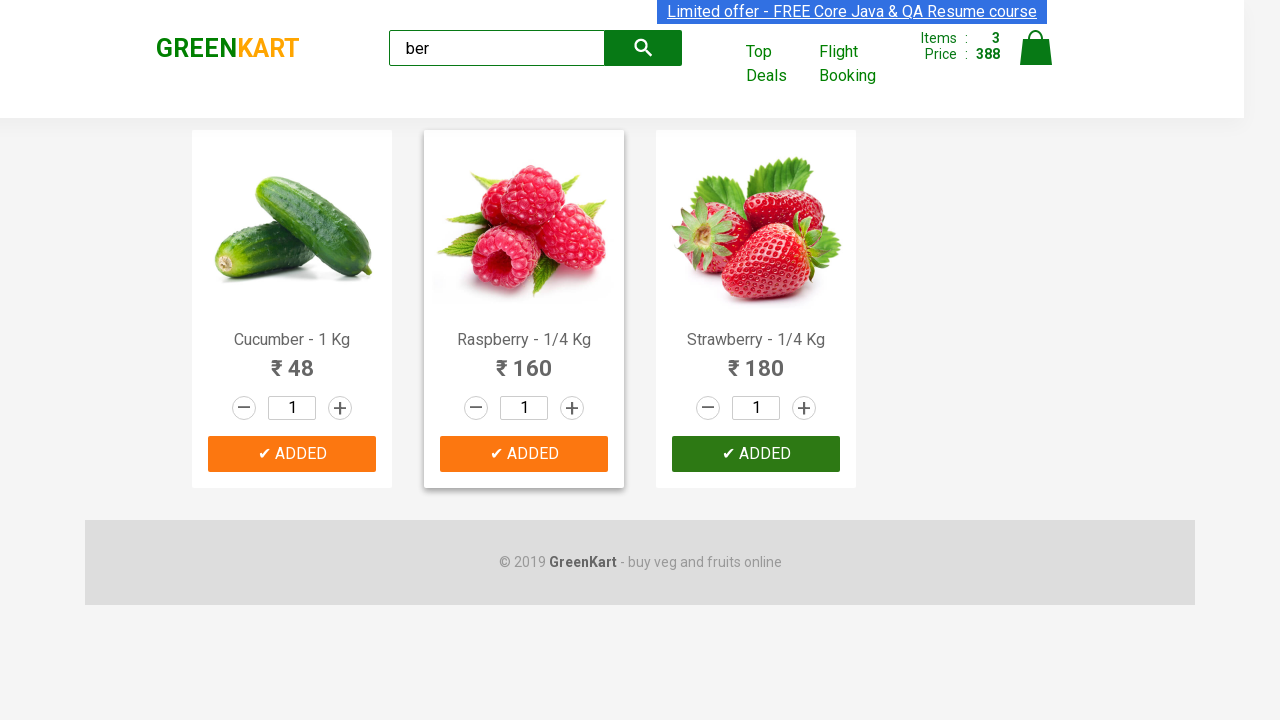

Clicked cart icon to view shopping cart at (1036, 48) on img[alt='Cart']
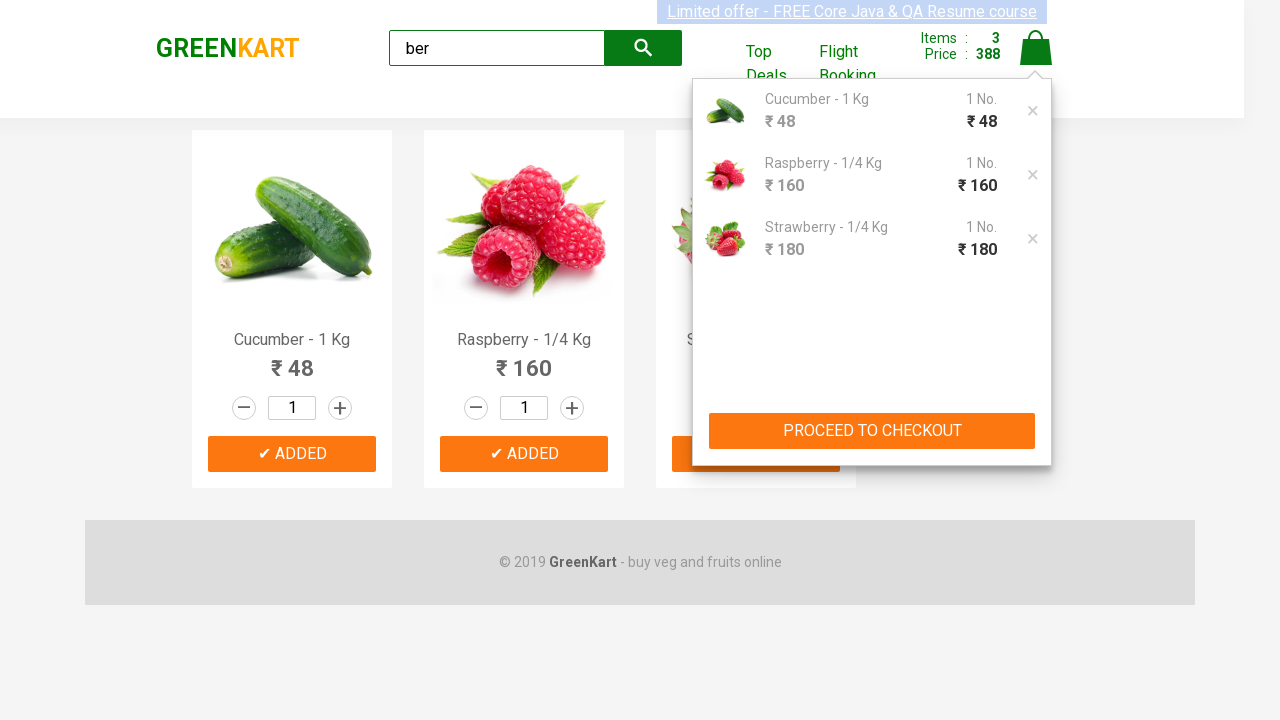

Clicked 'PROCEED TO CHECKOUT' button at (872, 431) on xpath=//button[text()='PROCEED TO CHECKOUT']
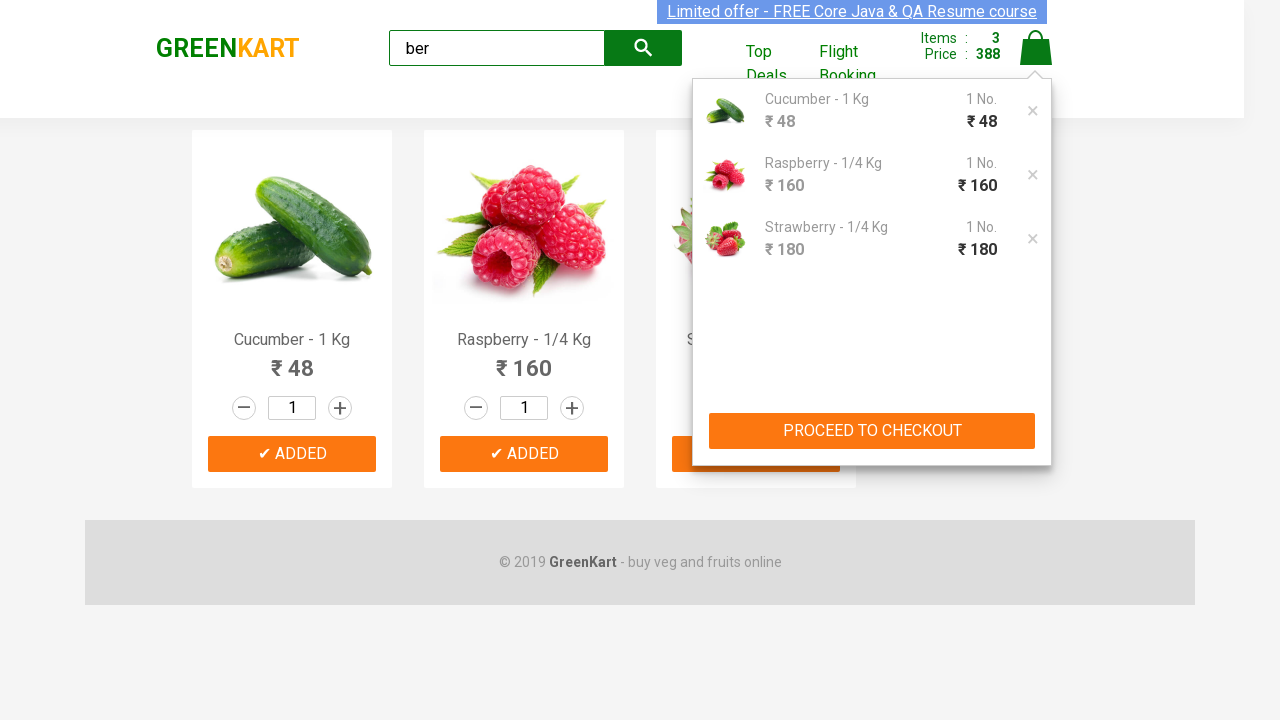

Promo code input field is now available
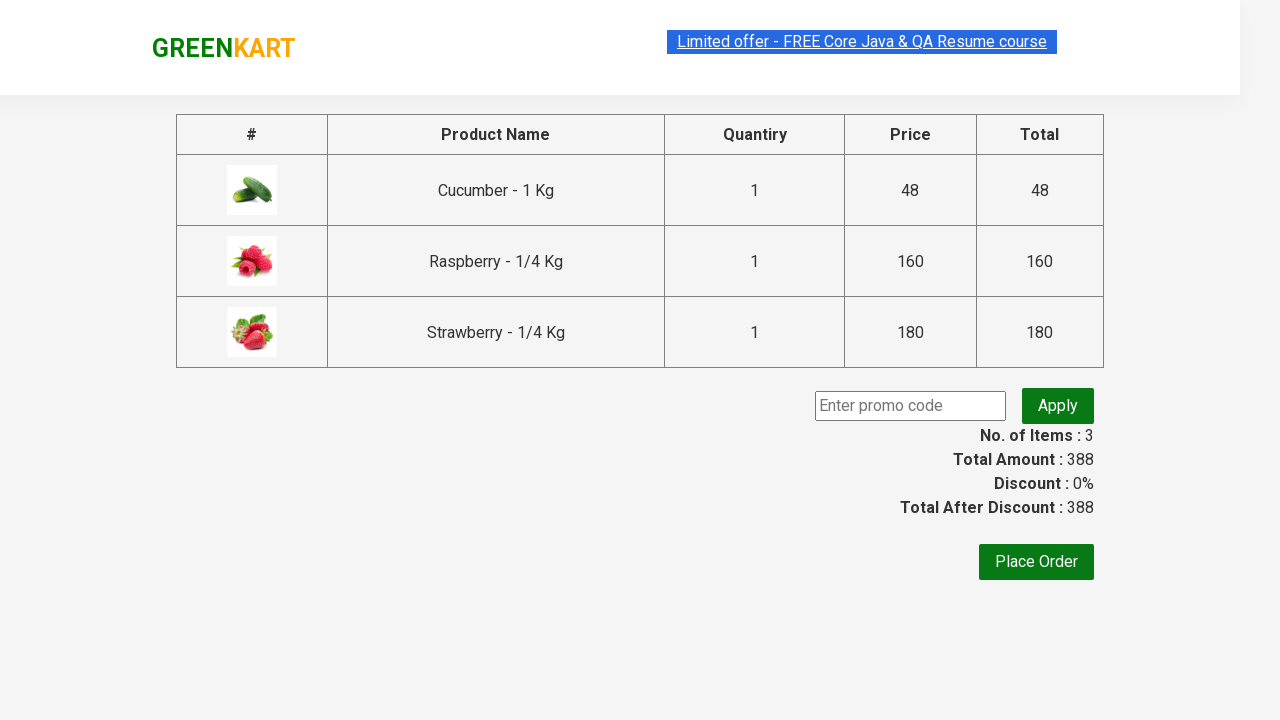

Entered promo code 'rahulshettyacademy' on .promoCode
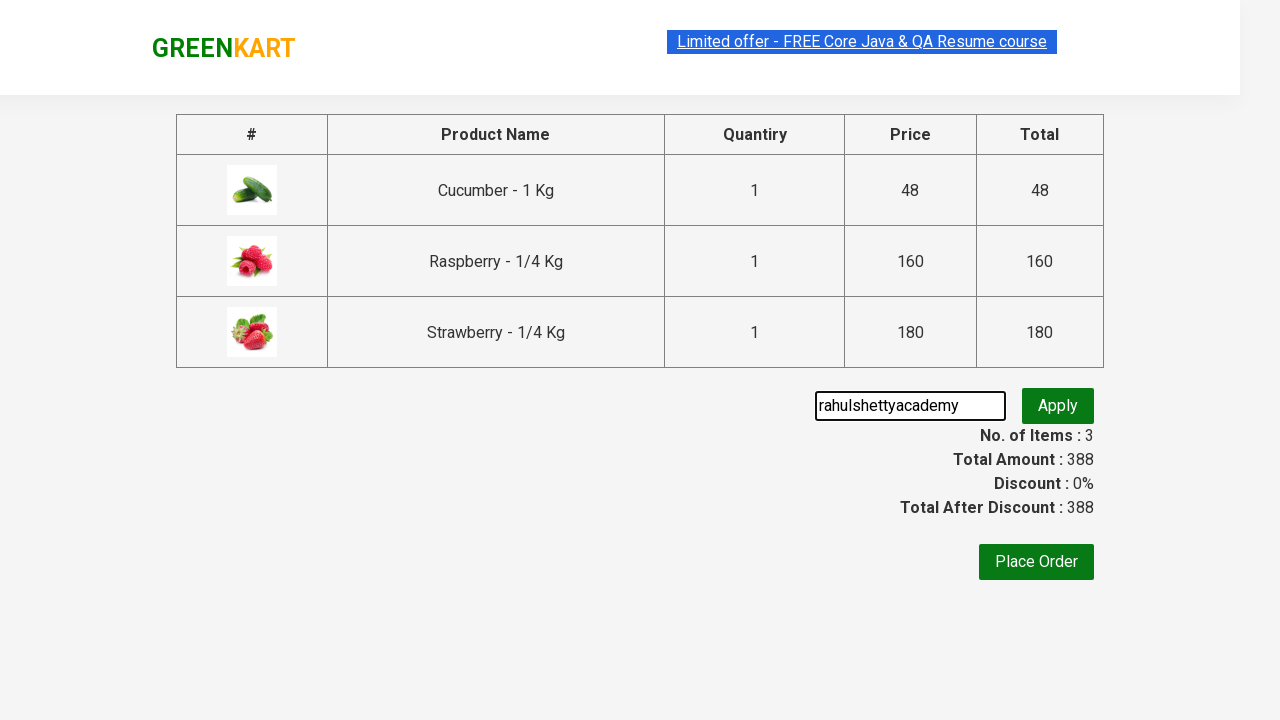

Clicked apply promo button at (1058, 406) on .promoBtn
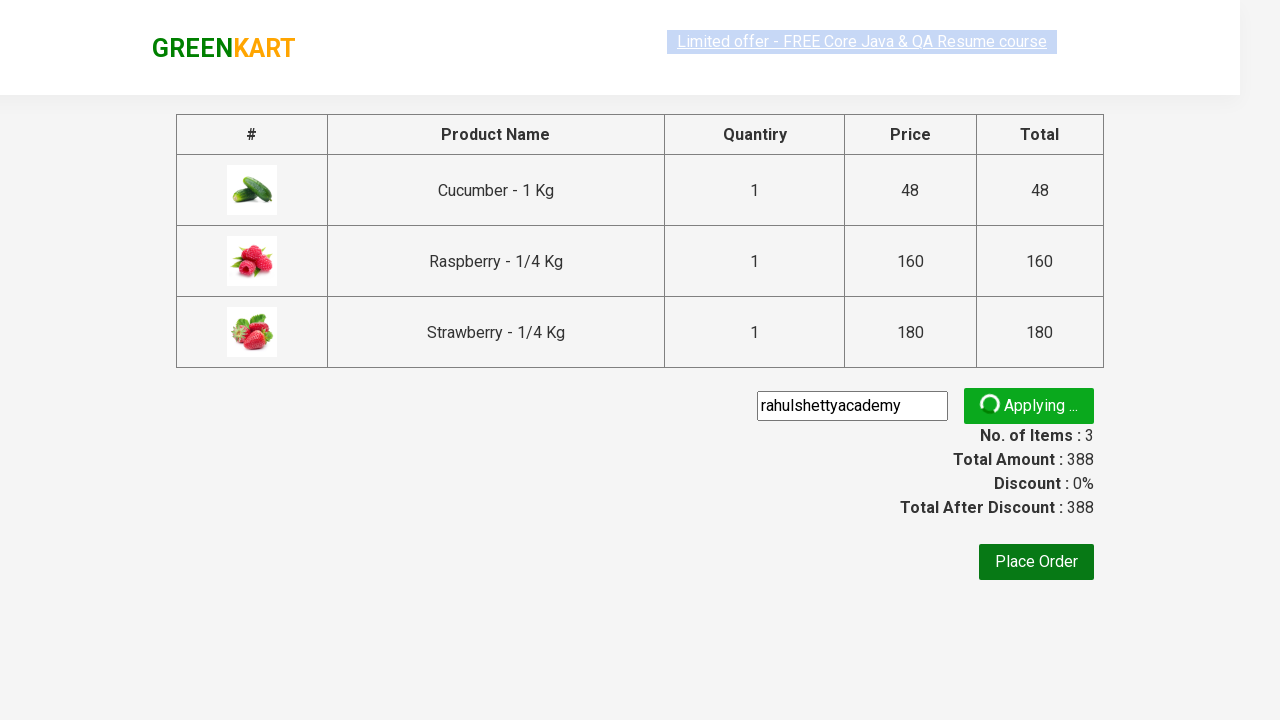

Promo code information displayed successfully
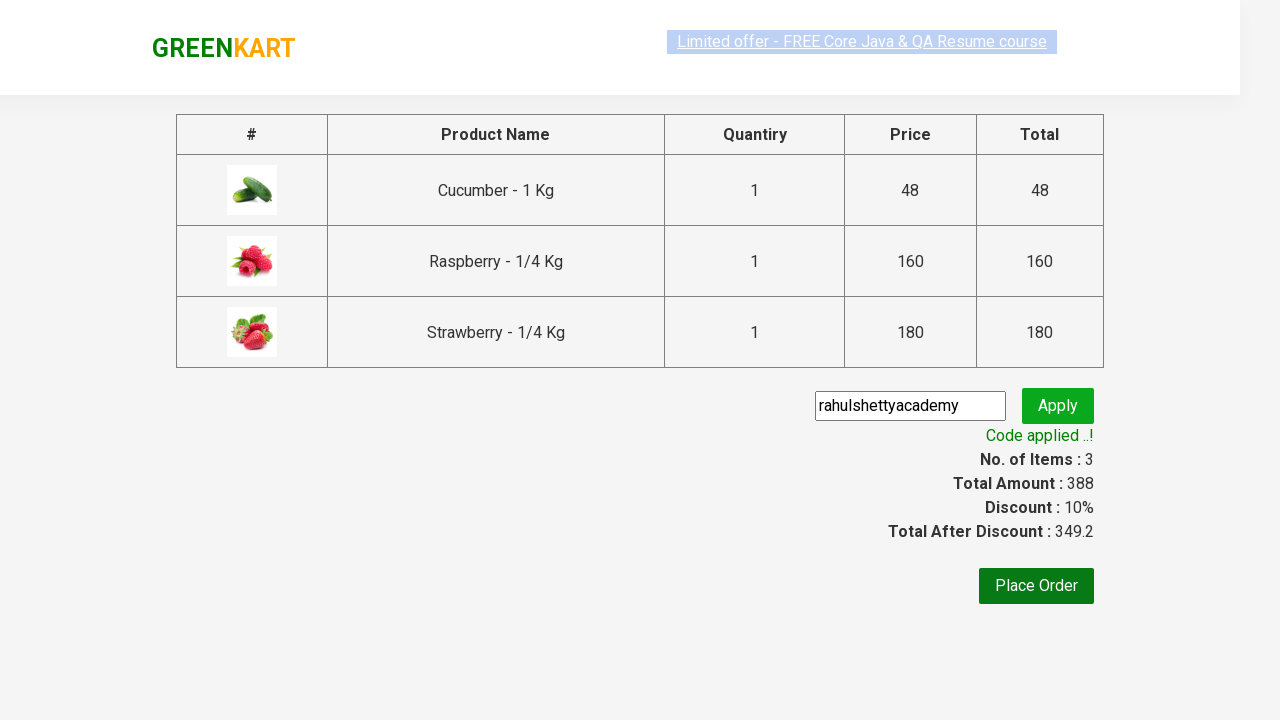

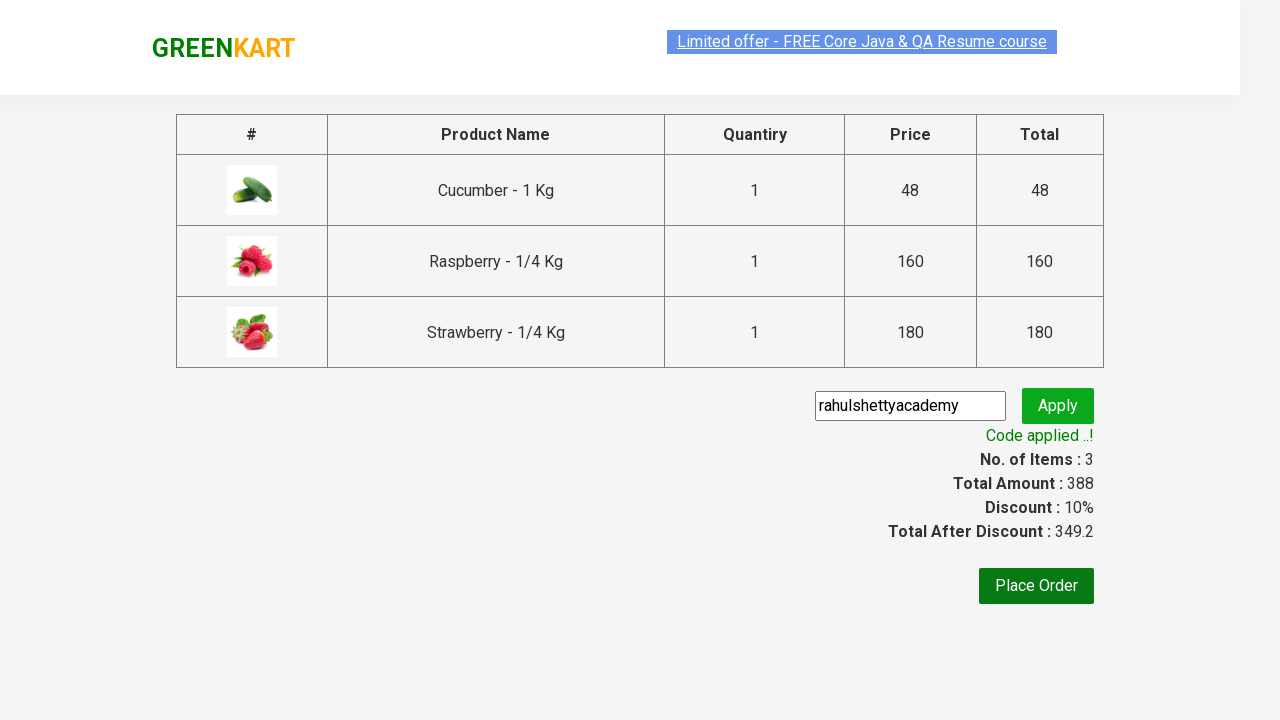